Tests iframe and alert handling on W3Schools tryit editor by switching to an iframe, clicking a button to trigger an alert, and accepting it

Starting URL: https://www.w3schools.com/jsref/tryit.asp?filename=tryjsref_alert

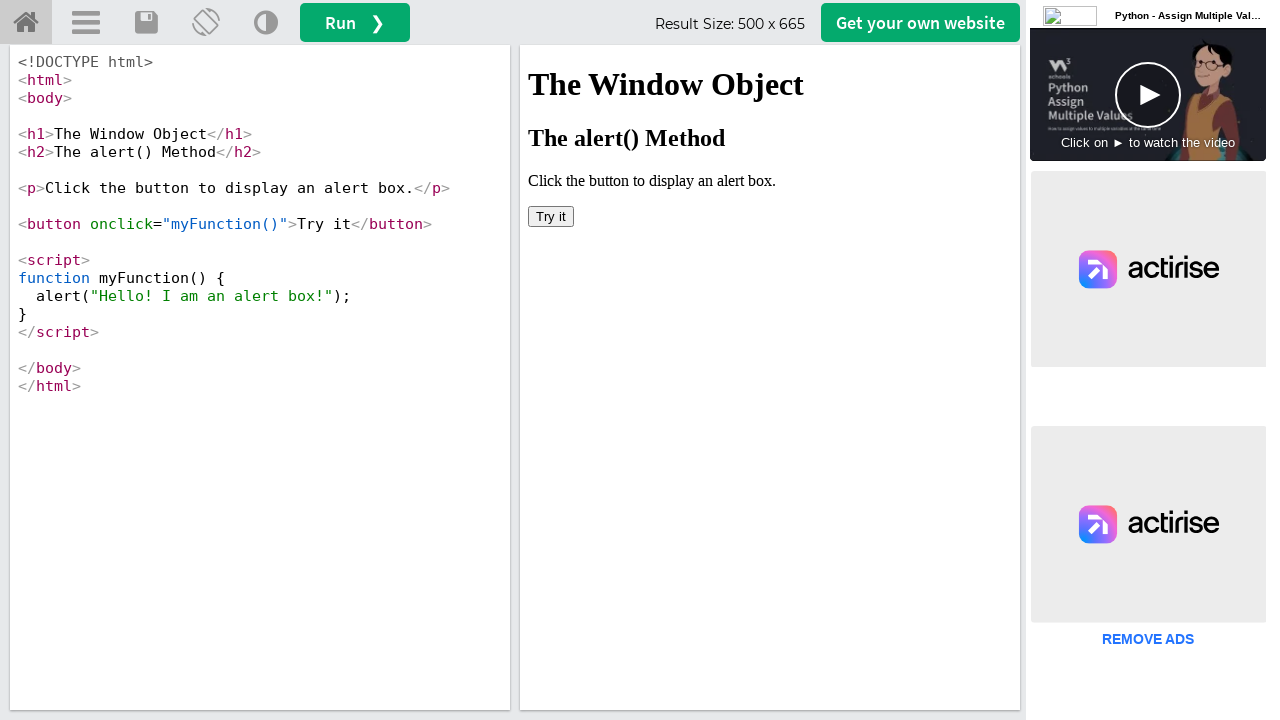

Located iframe with ID 'iframeResult' containing the demo
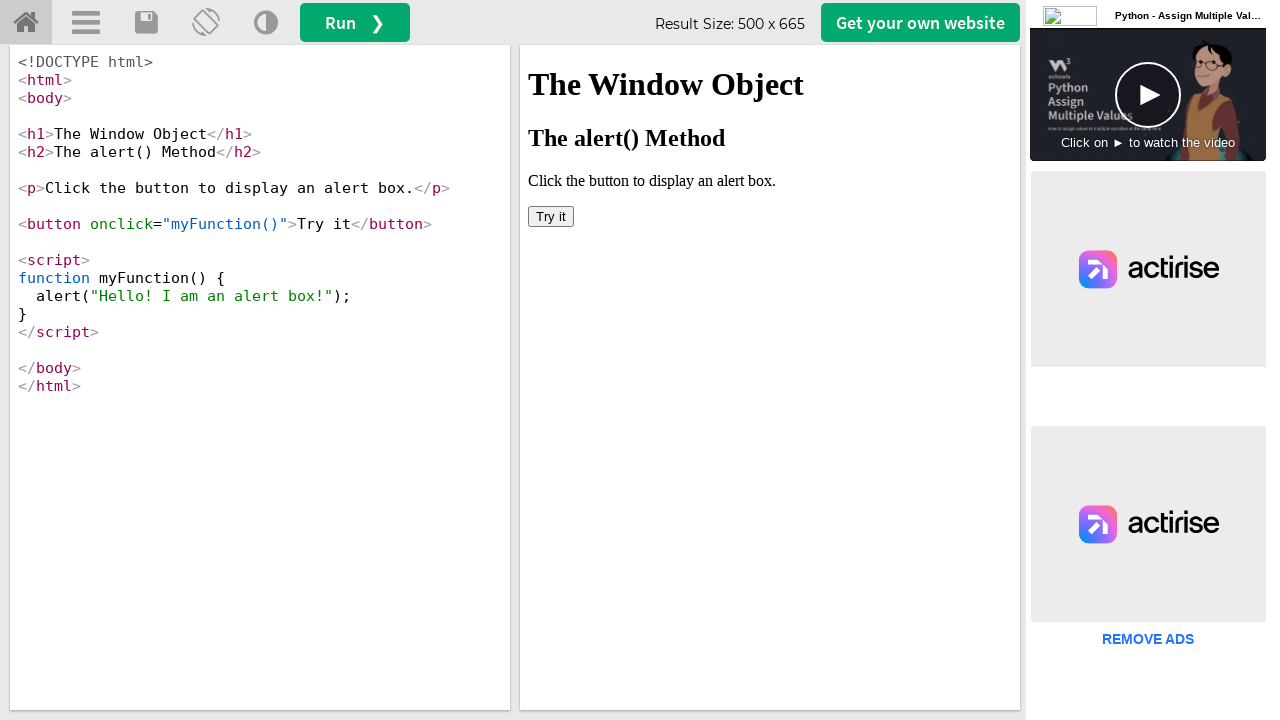

Clicked button with onclick='myFunction()' to trigger alert at (551, 216) on #iframeResult >> internal:control=enter-frame >> button[onclick='myFunction()']
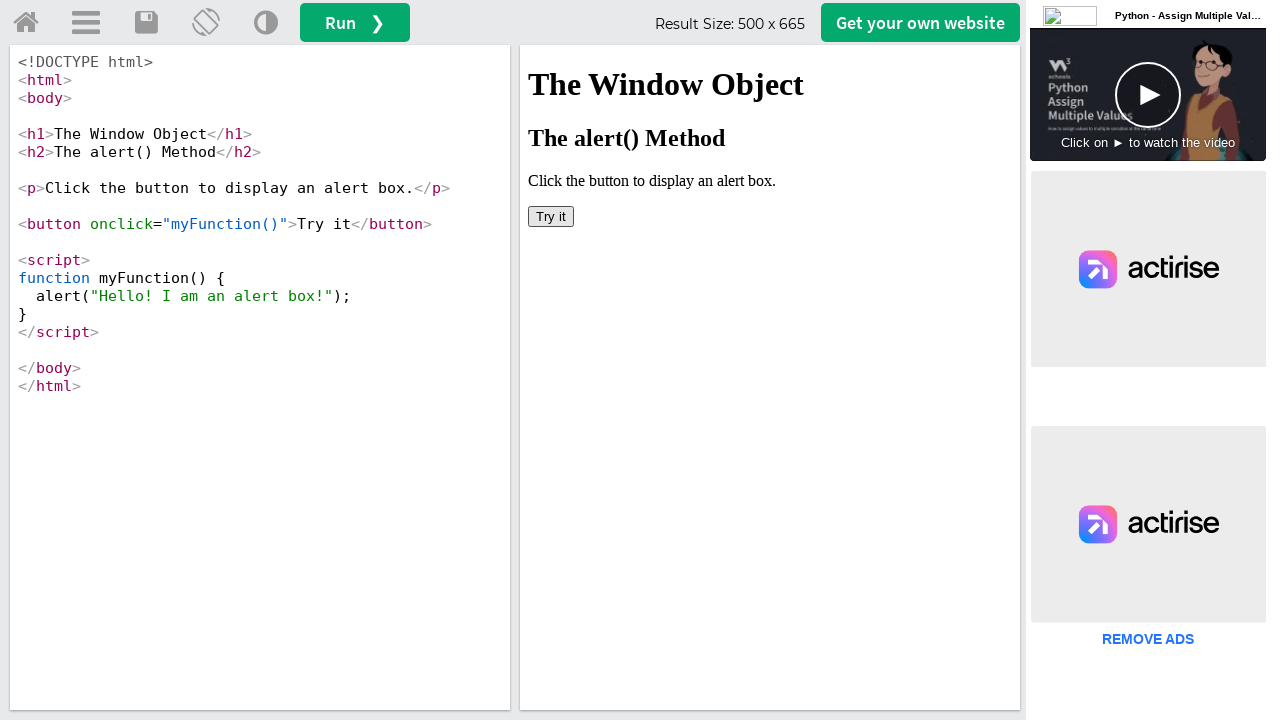

Set up dialog handler to accept alert
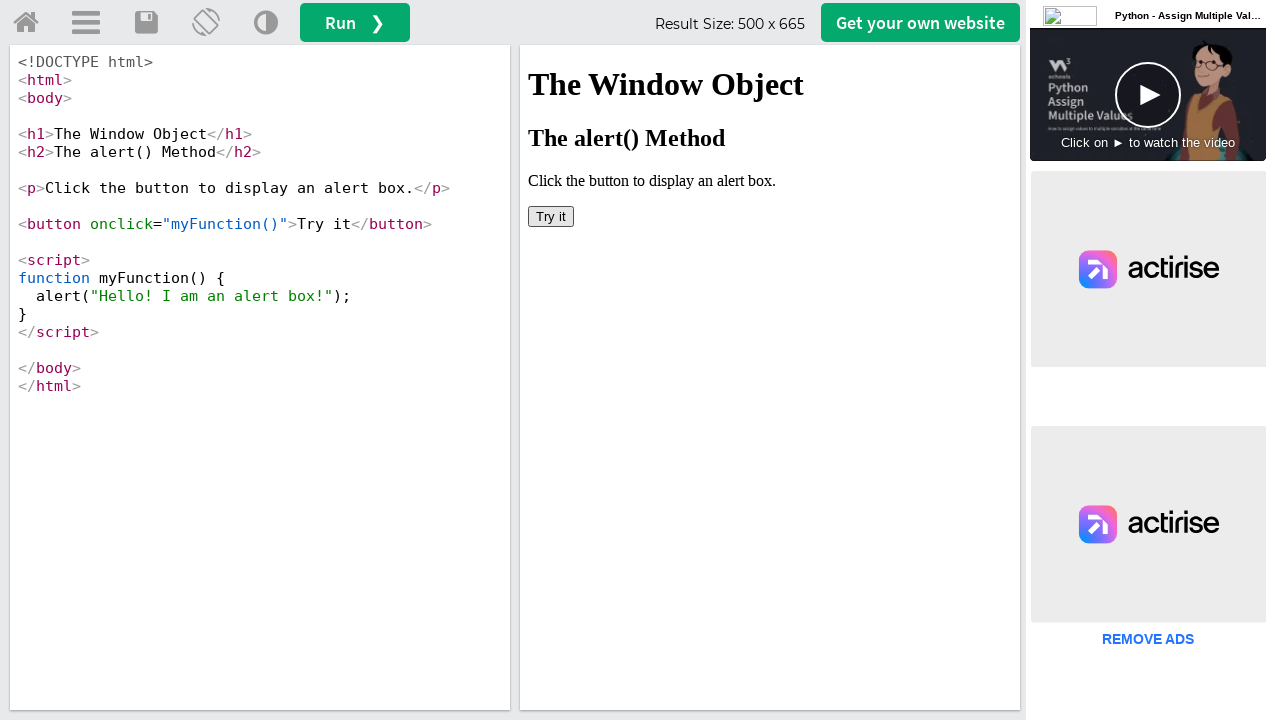

Retrieved page title: 'W3Schools Tryit Editor'
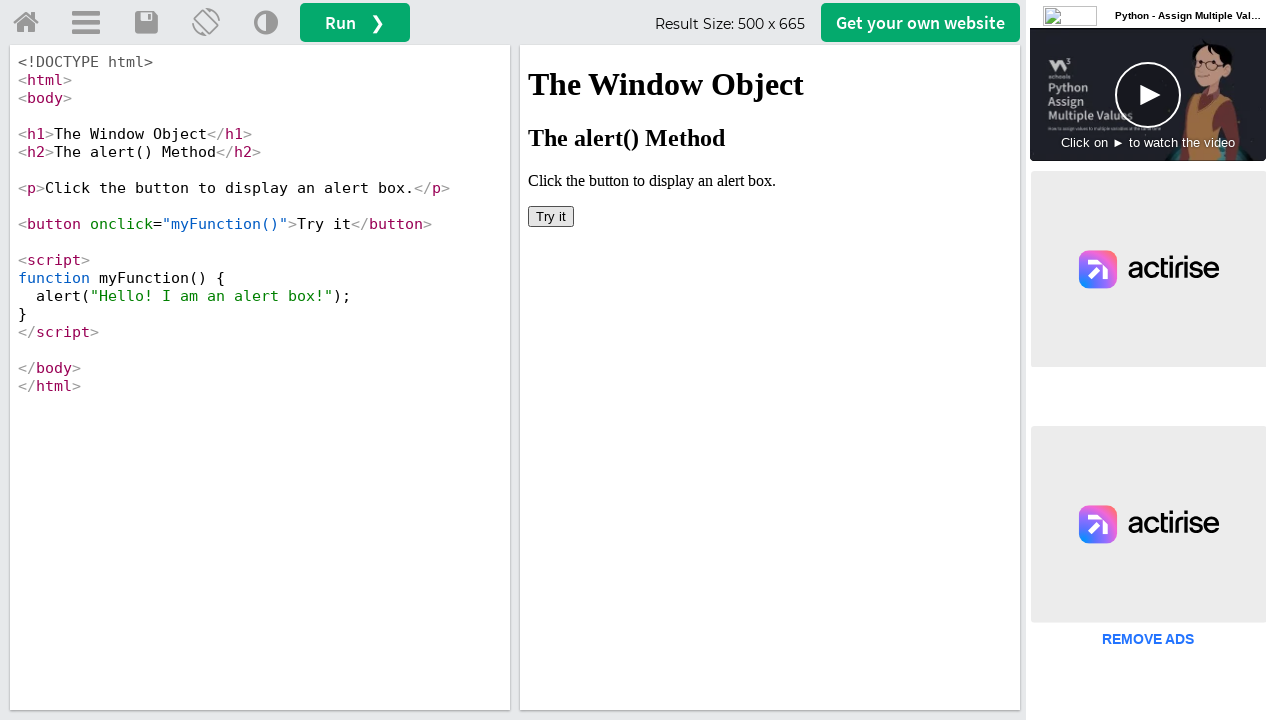

Printed page title to console
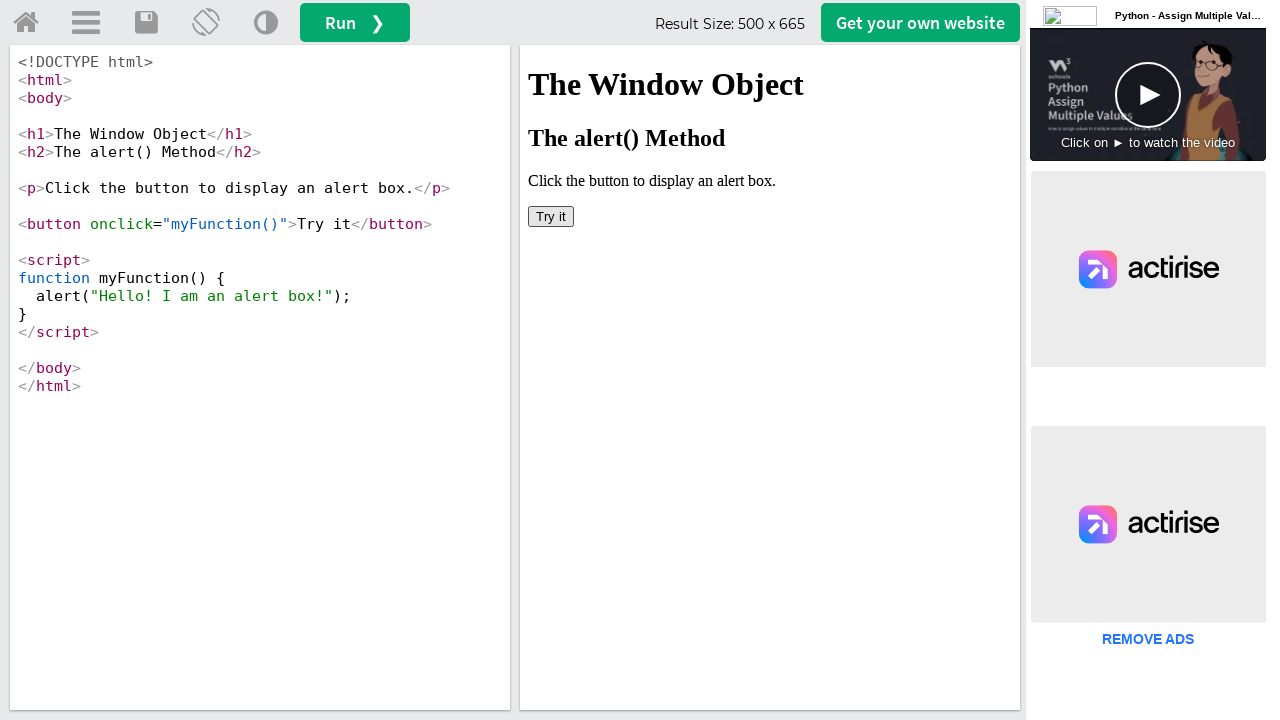

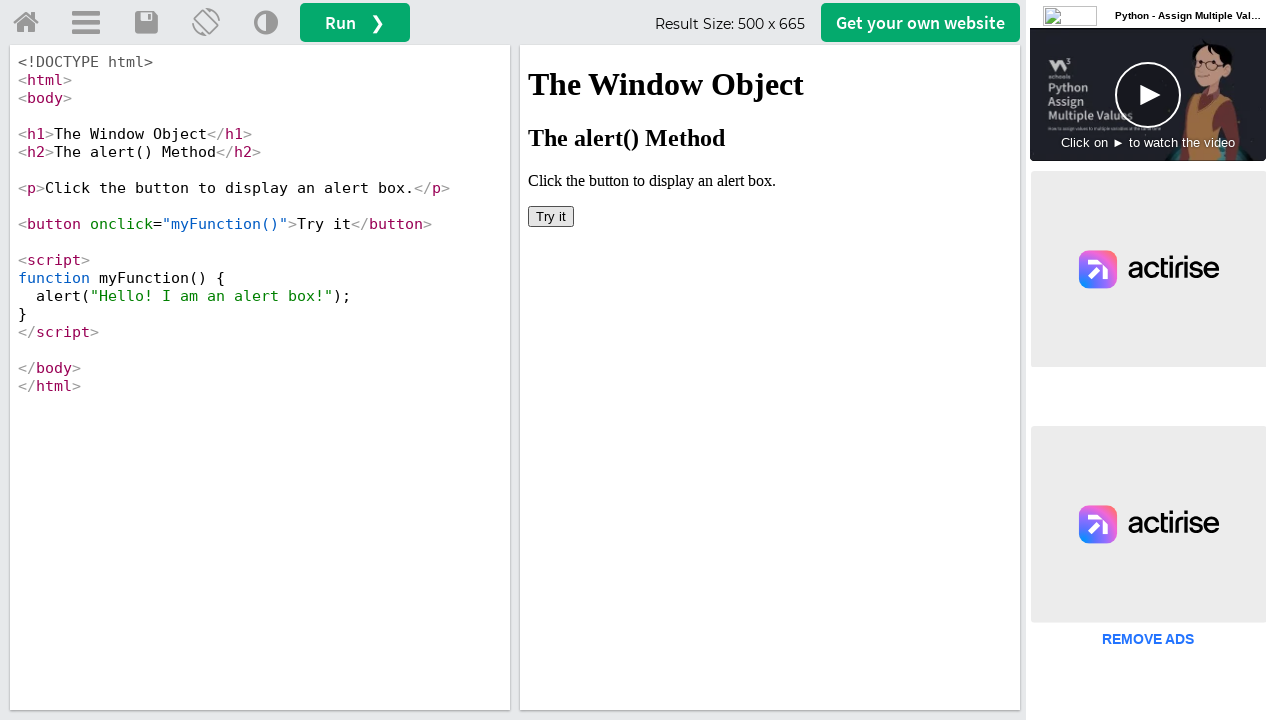